Tests the Catalog page by clicking on the Catalog link and verifying that 3 cats are listed

Starting URL: https://cs1632.appspot.com/

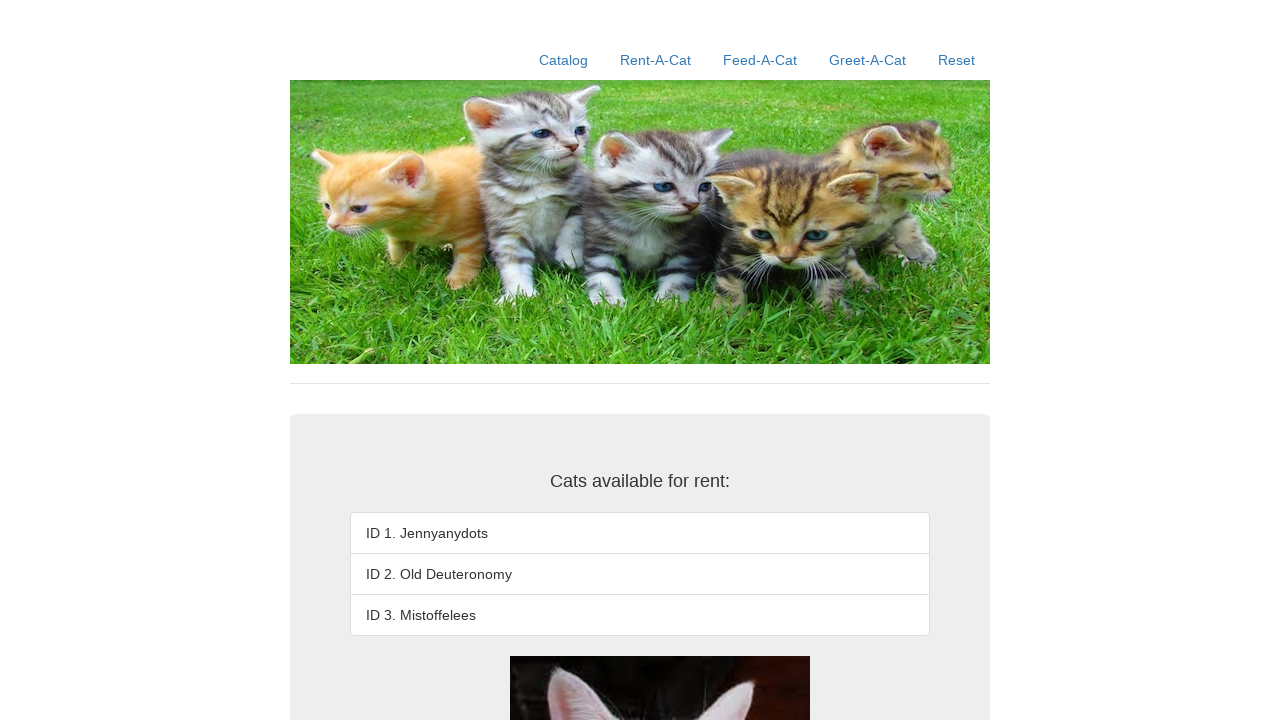

Clicked Catalog link at (564, 60) on a:text('Catalog')
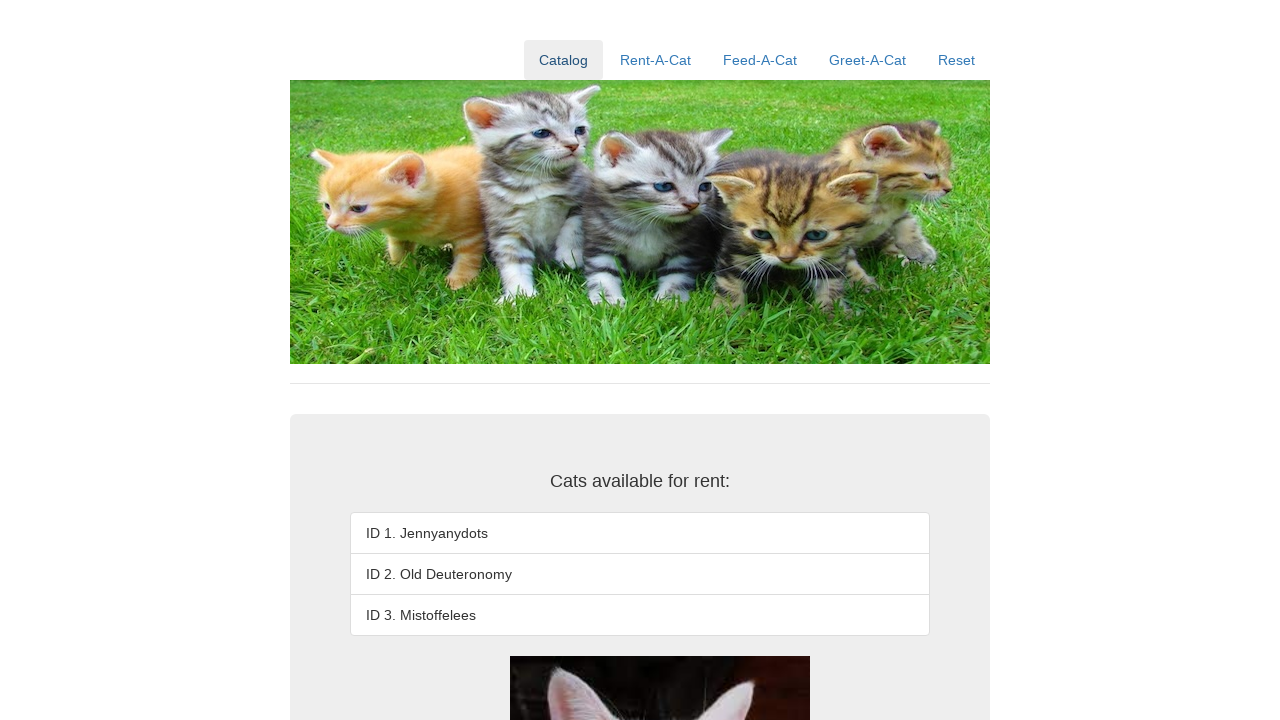

Listing element appeared on Catalog page
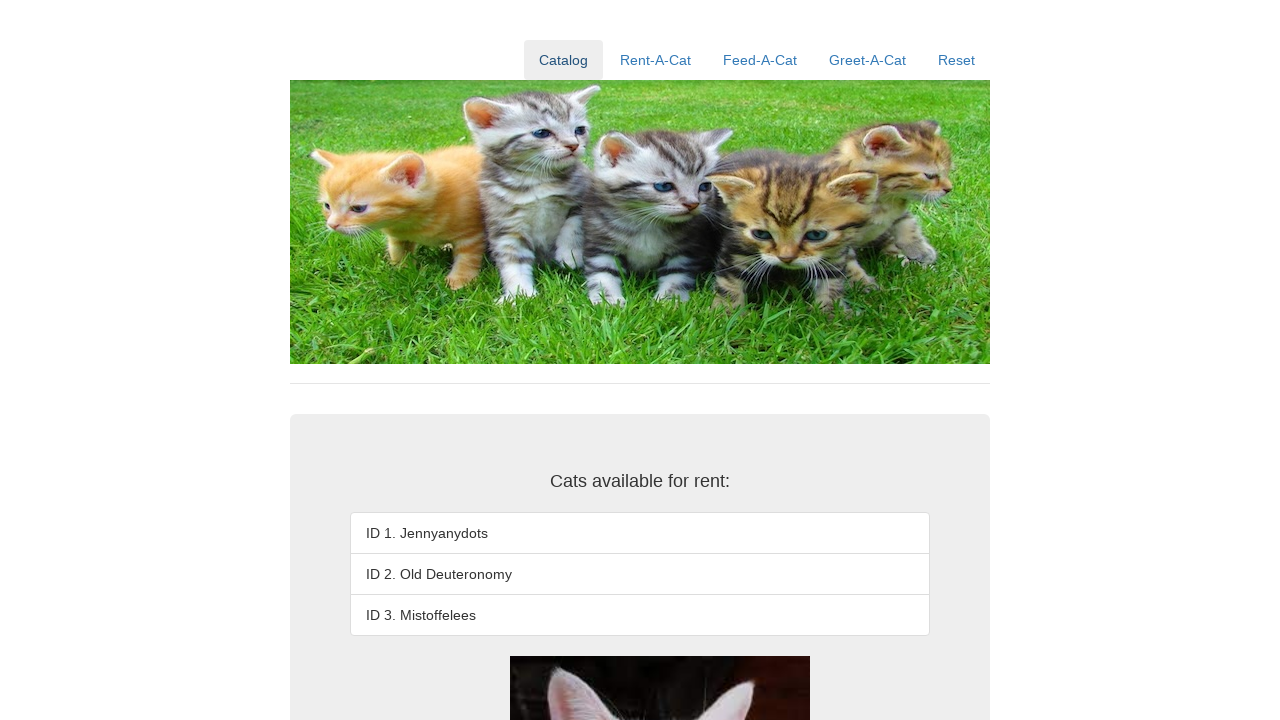

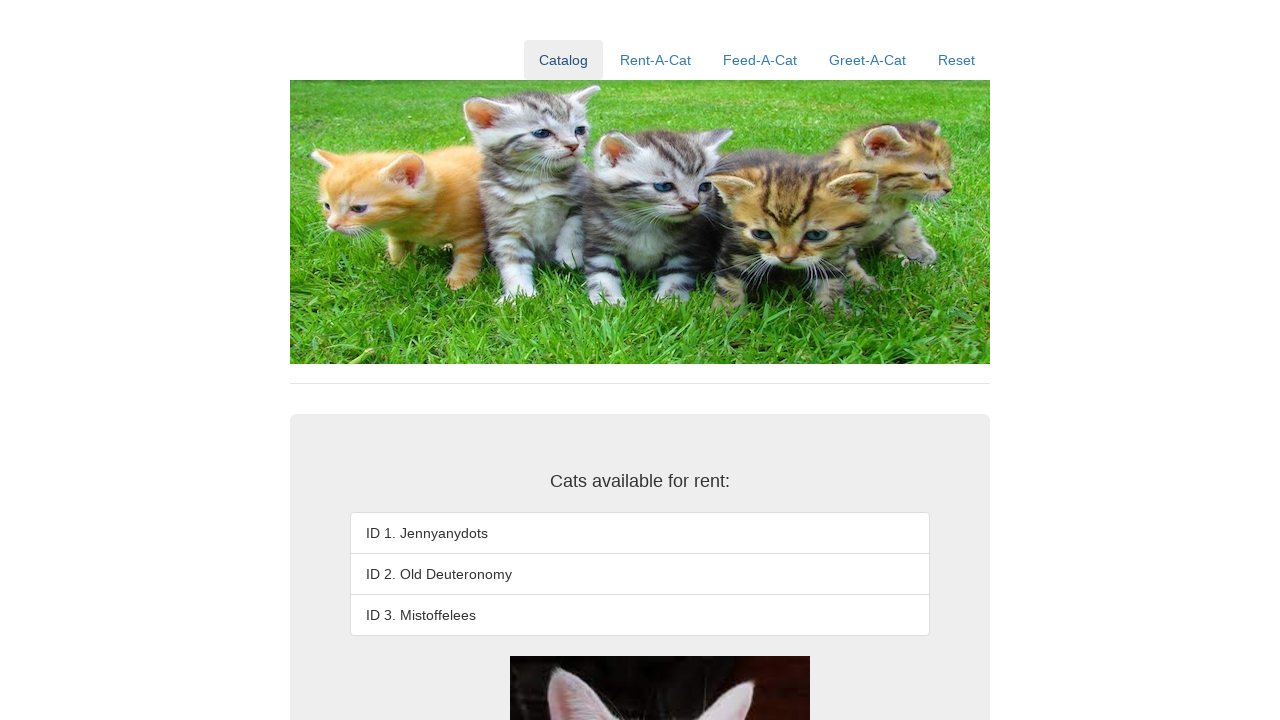